Tests a solution dilution calculator by entering stock concentration, desired volume, and desired concentration values, selecting units from dropdowns, and clicking calculate to get the required volume result.

Starting URL: https://www.sigmaaldrich.com/PL/pl/support/calculators-and-apps/solution-dilution-calculator

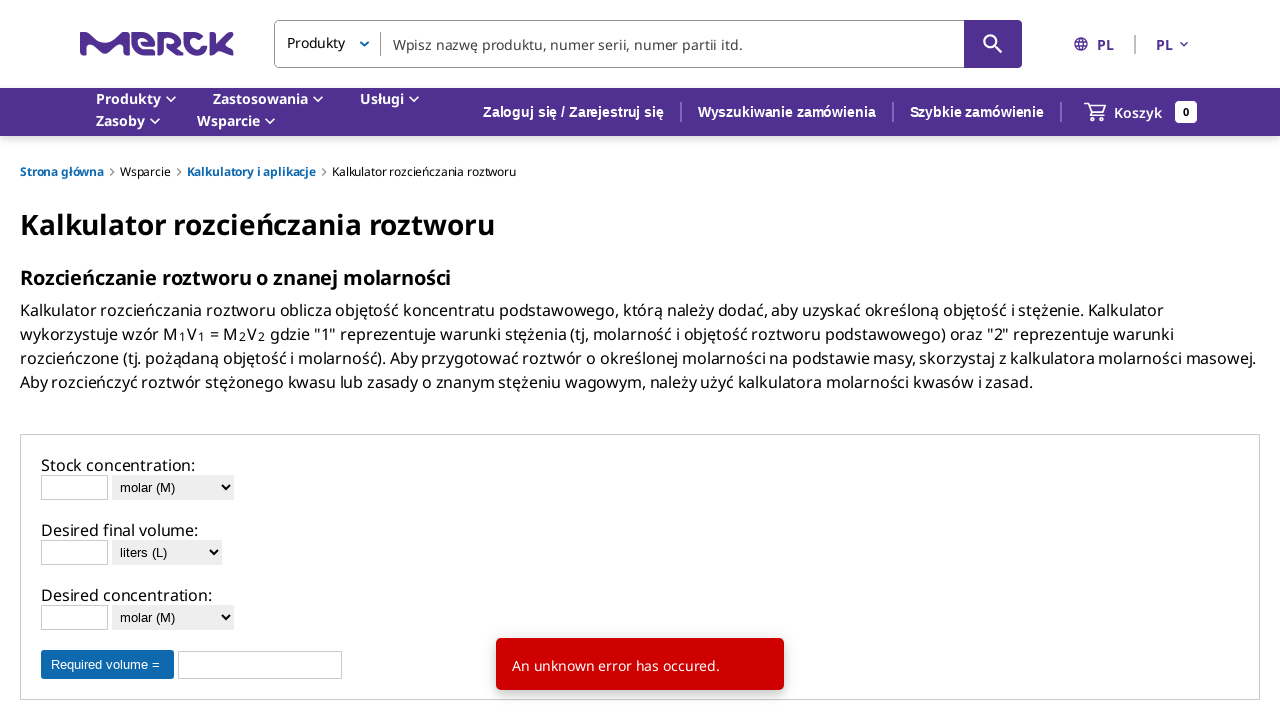

Waited for calculator form to load
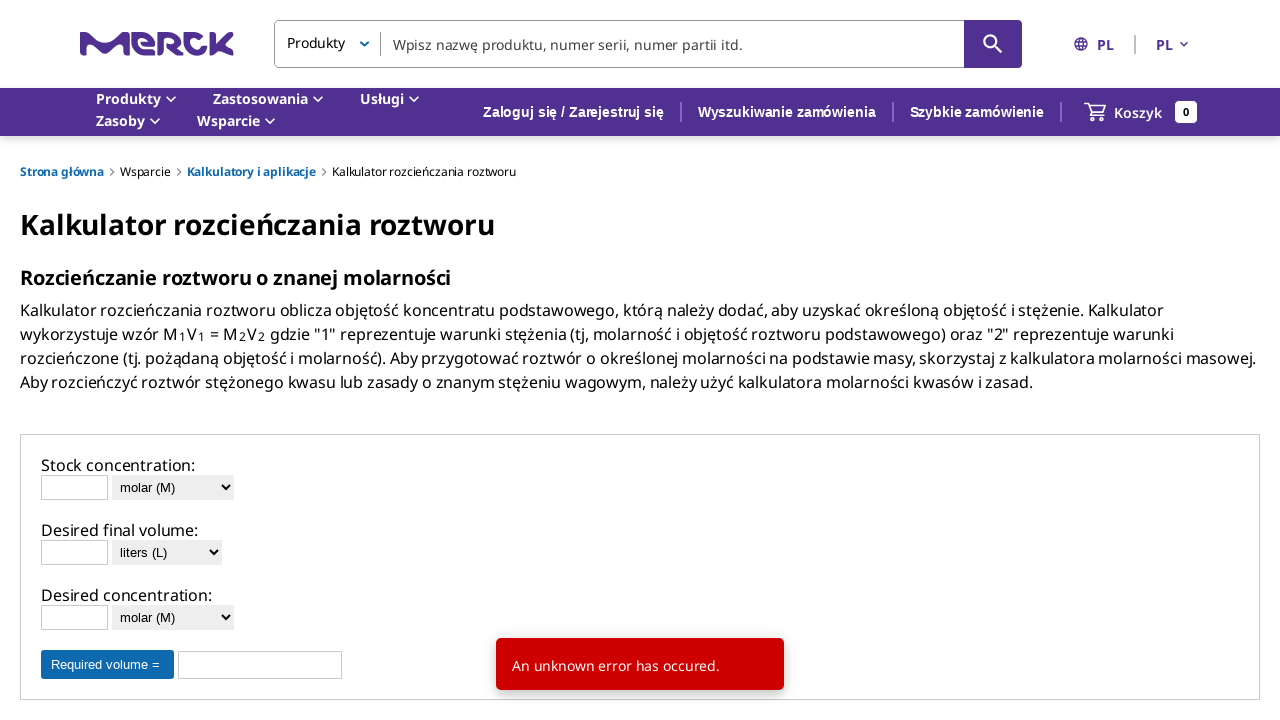

Entered stock concentration value of 50 on input[name='inputsc']
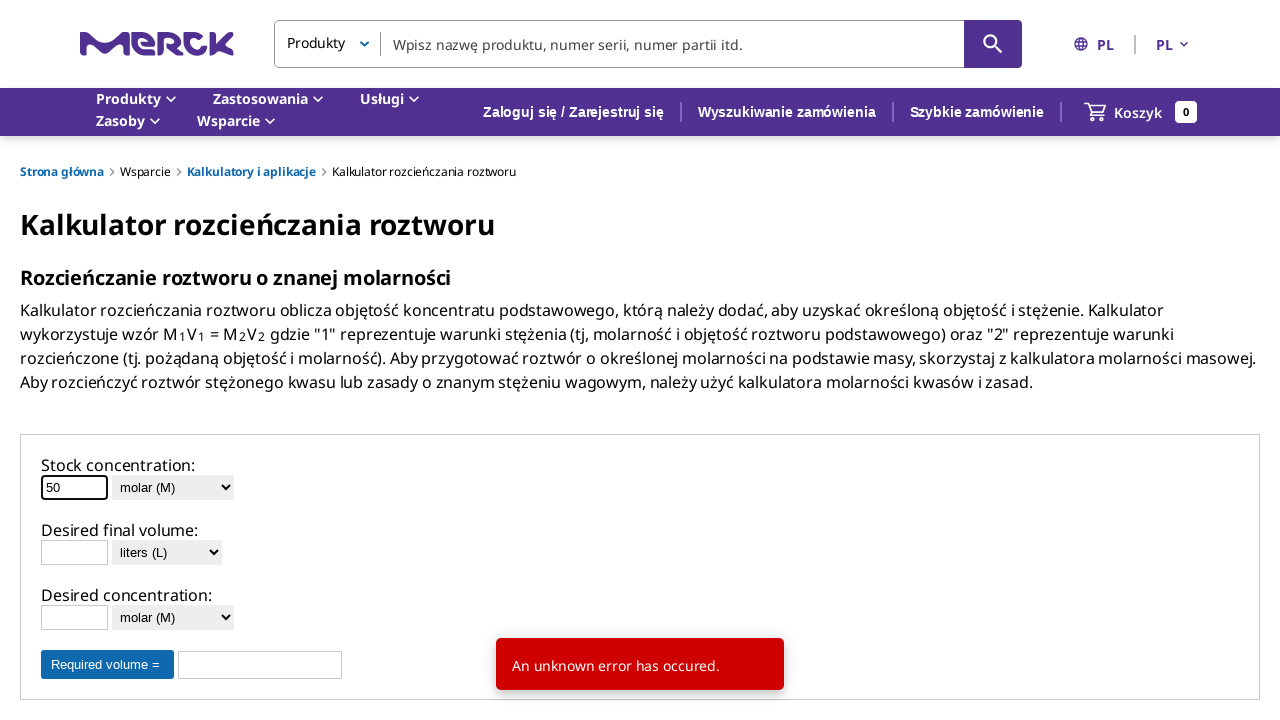

Selected stock concentration unit as milliM on select[name='scunitoption']
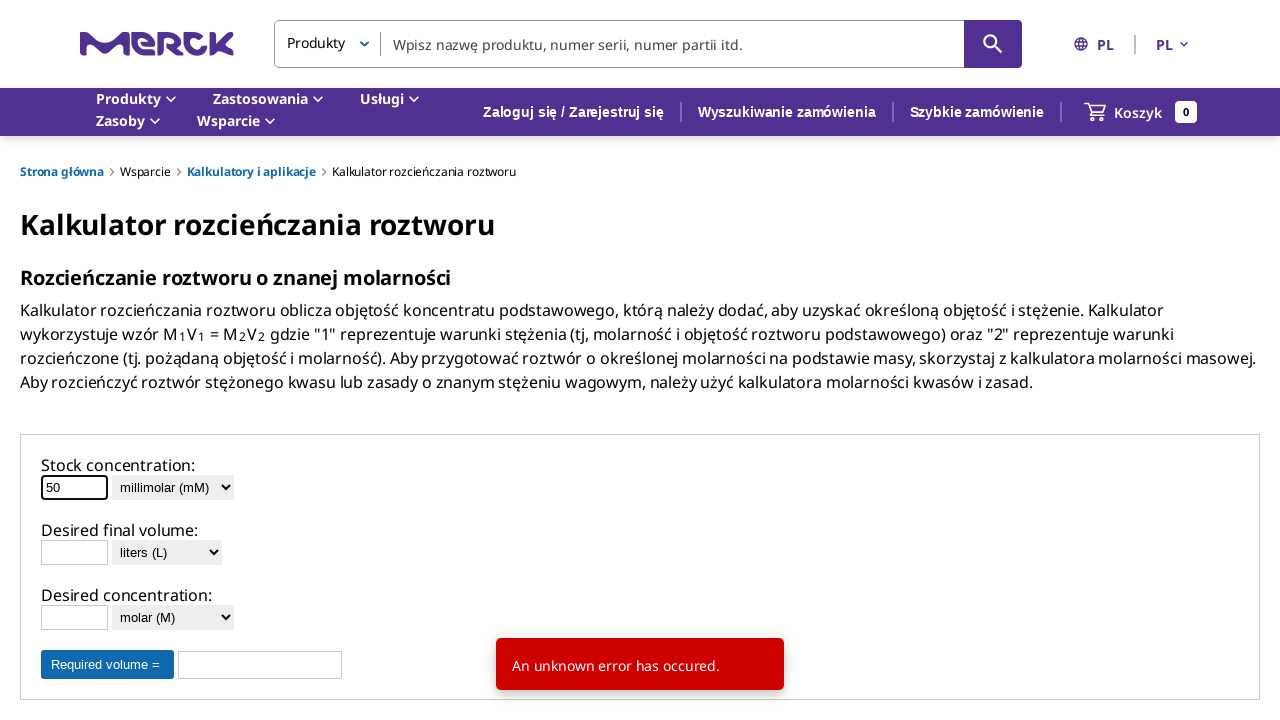

Entered desired volume of 300 on input[name='inputdfv']
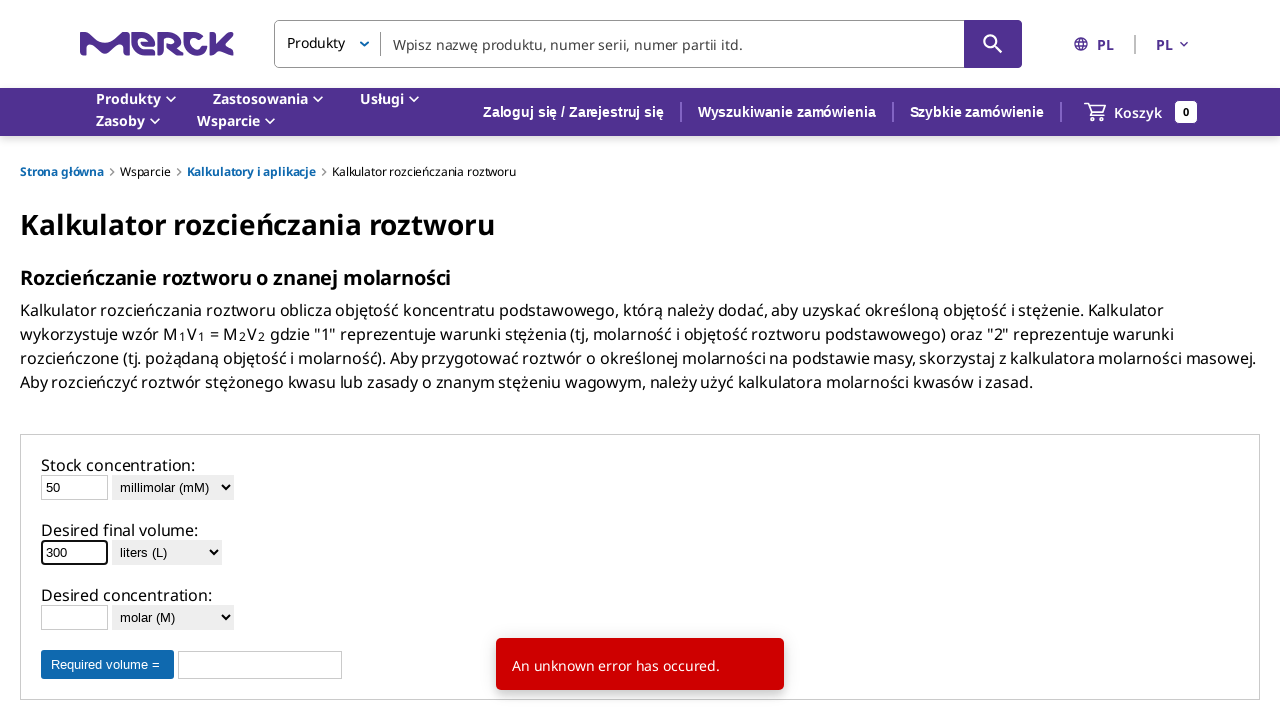

Selected desired volume unit as milliL on select[name='vunitoption']
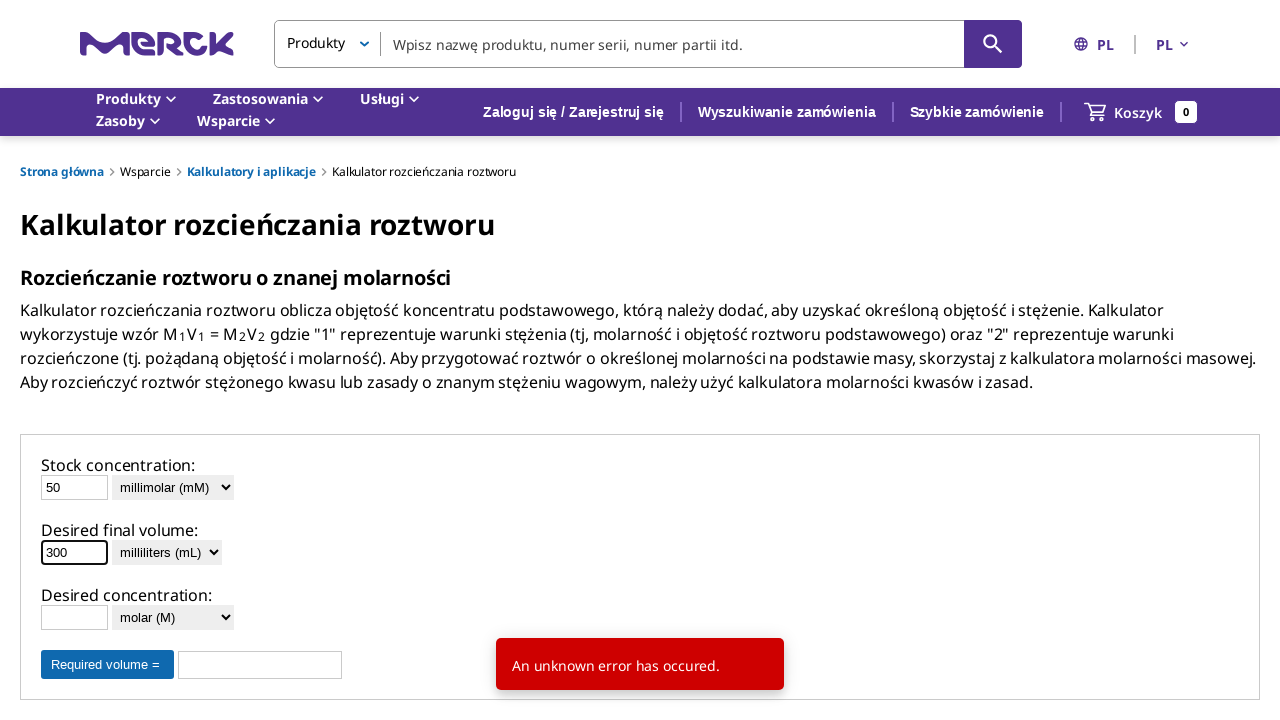

Entered desired concentration value of 25 on input[name='inputdc']
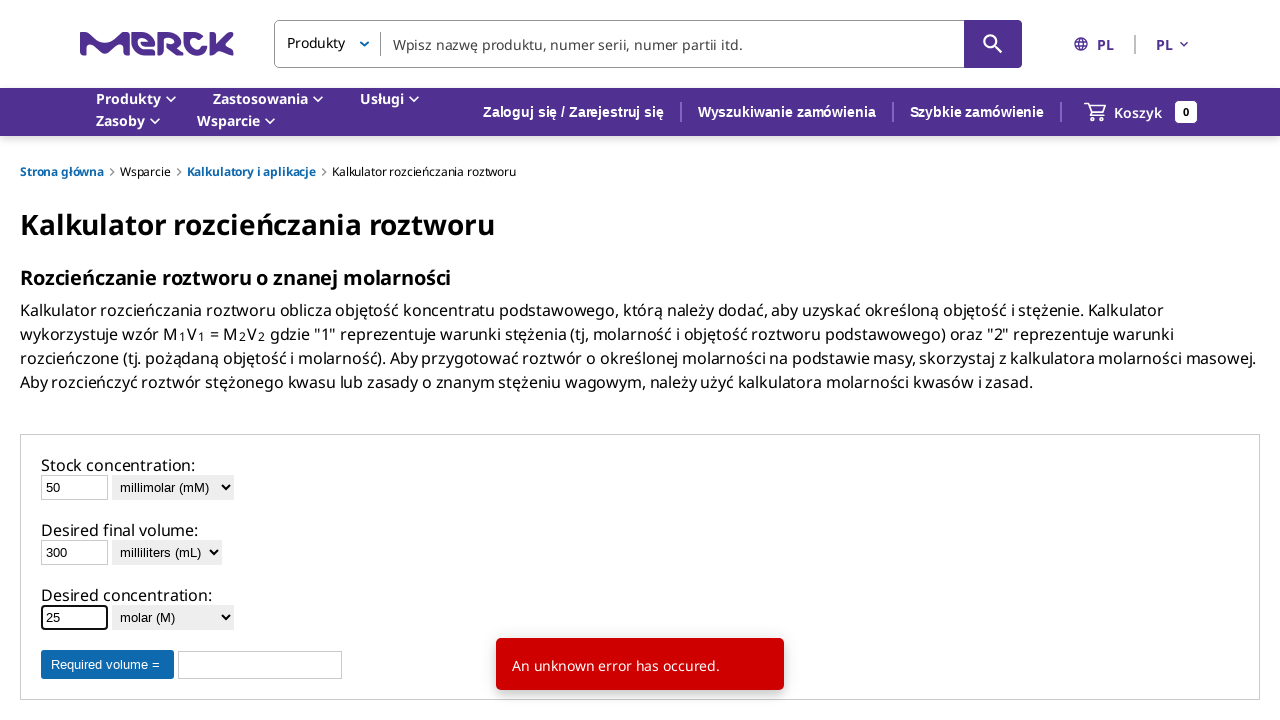

Selected desired concentration unit as milliM on select[name='cunitoption']
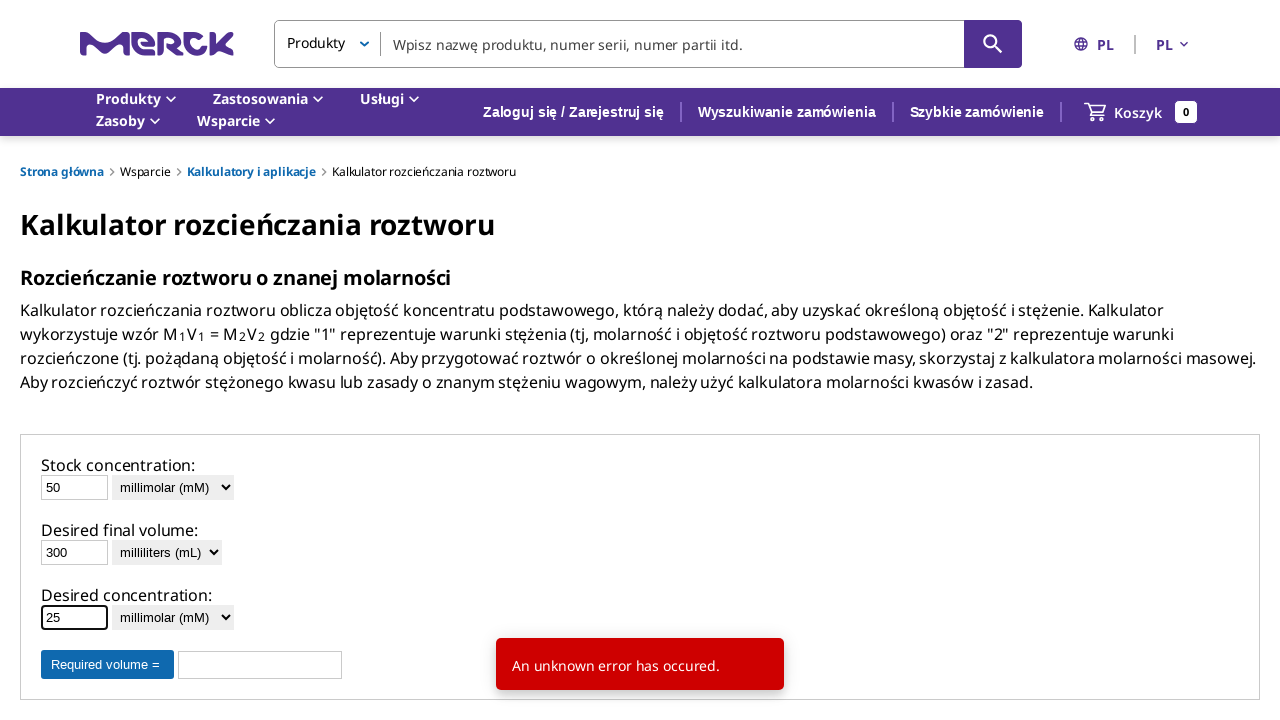

Clicked calculate button to compute required volume at (108, 664) on input[onclick='sdcheckReq()']
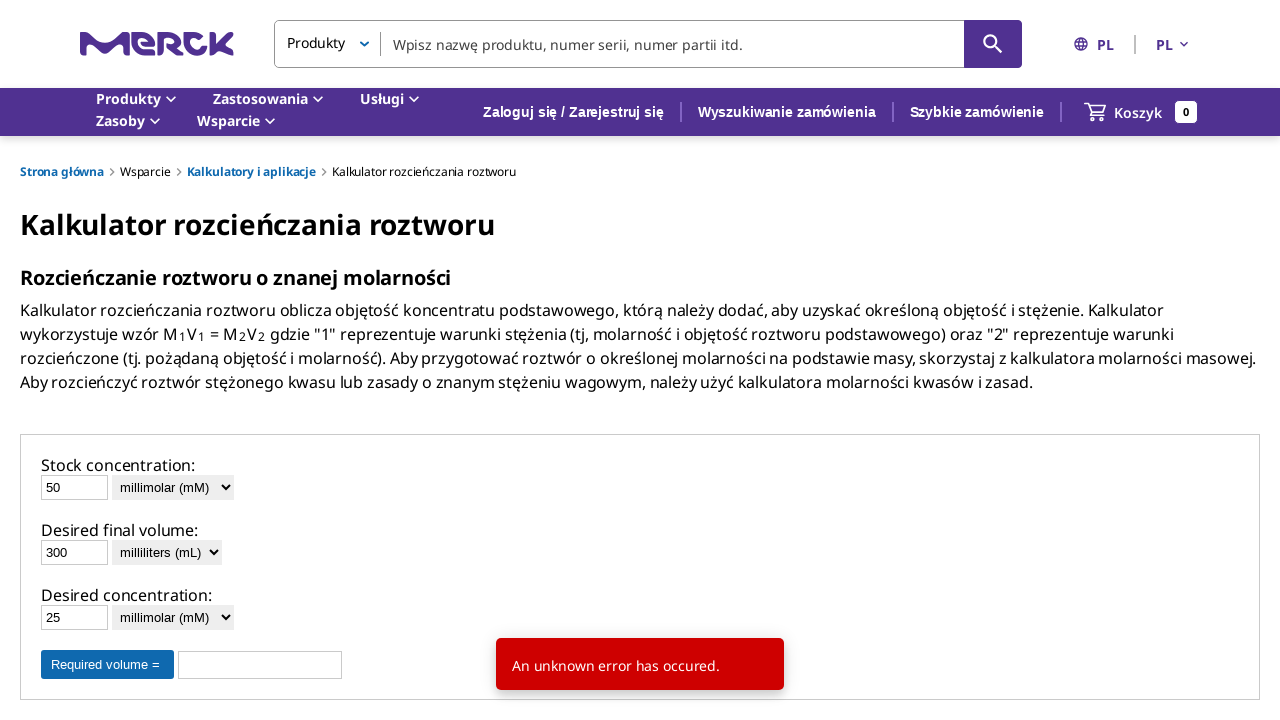

Waited for calculation result to appear
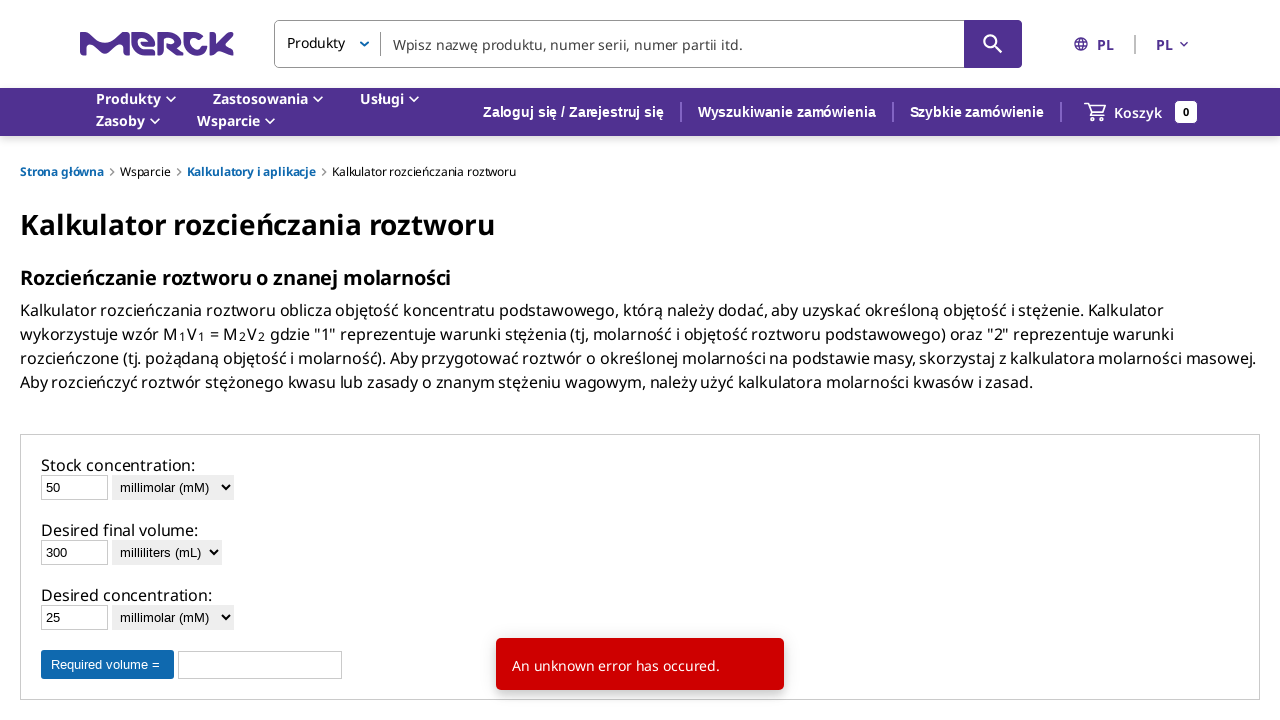

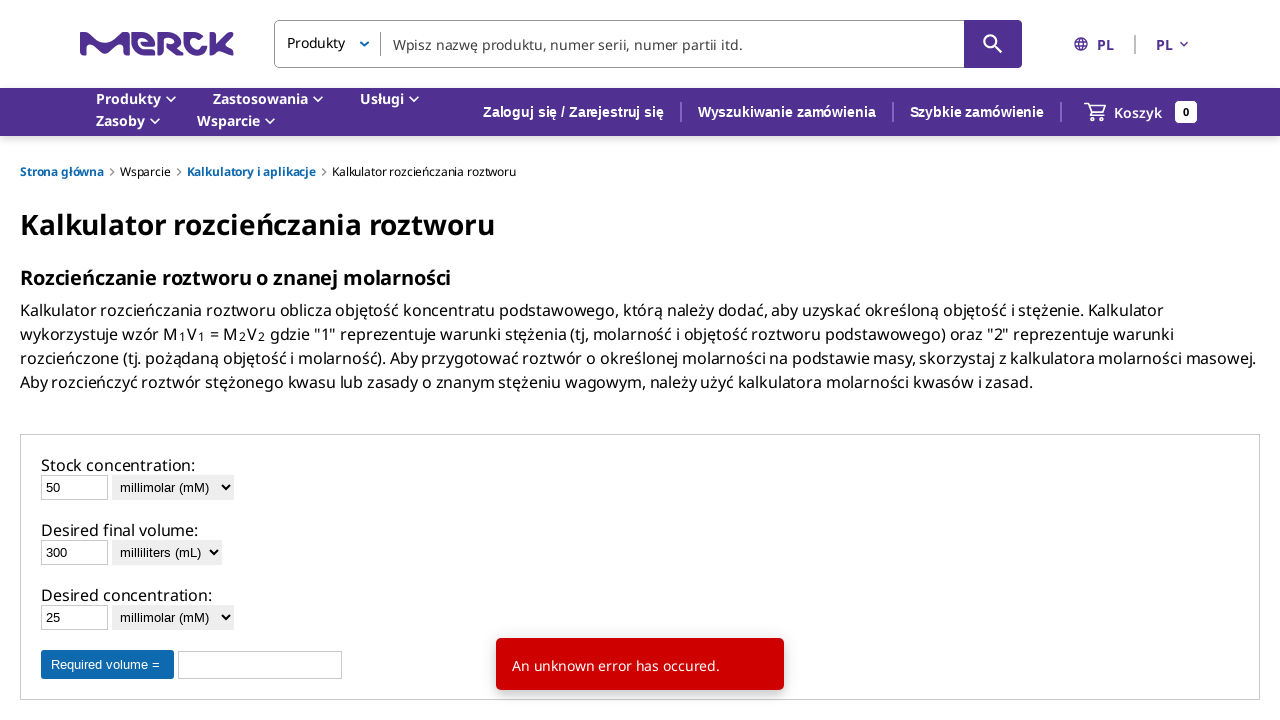